Tests checkbox functionality by clicking on checkboxes and verifying the result message after clicking the result button

Starting URL: https://kristinek.github.io/site/examples/actions

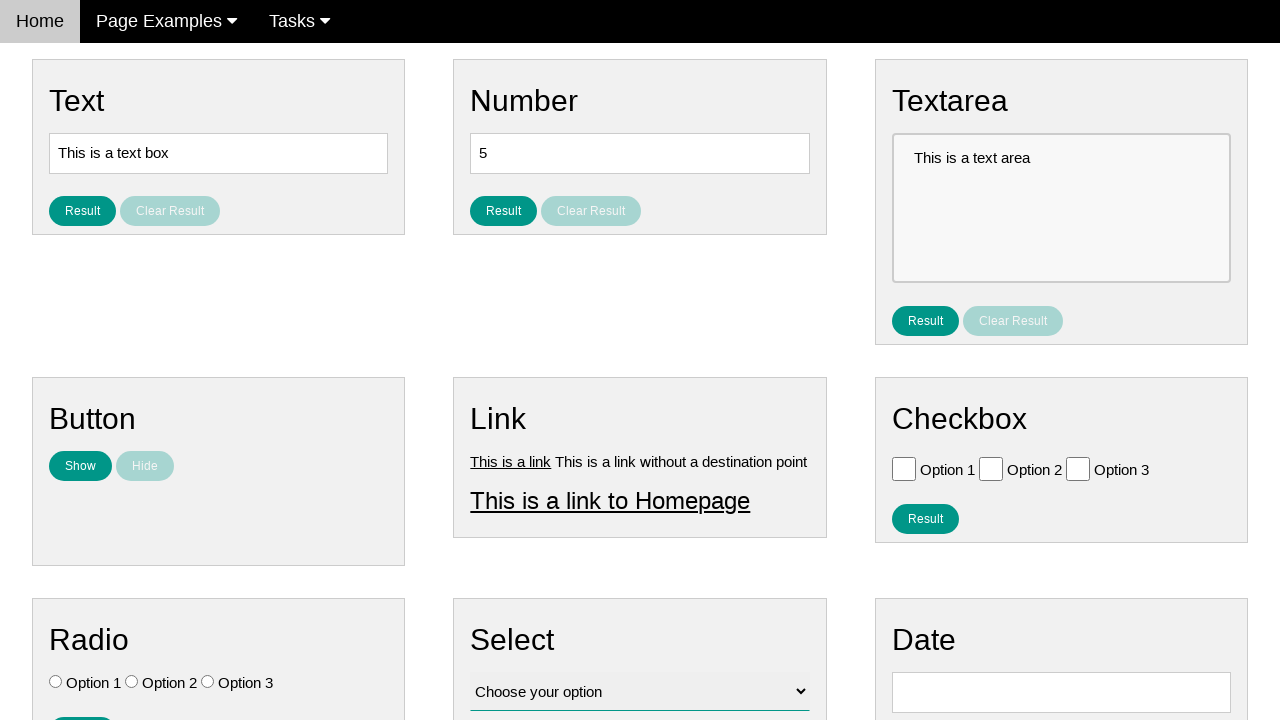

Navigated to checkbox actions test page
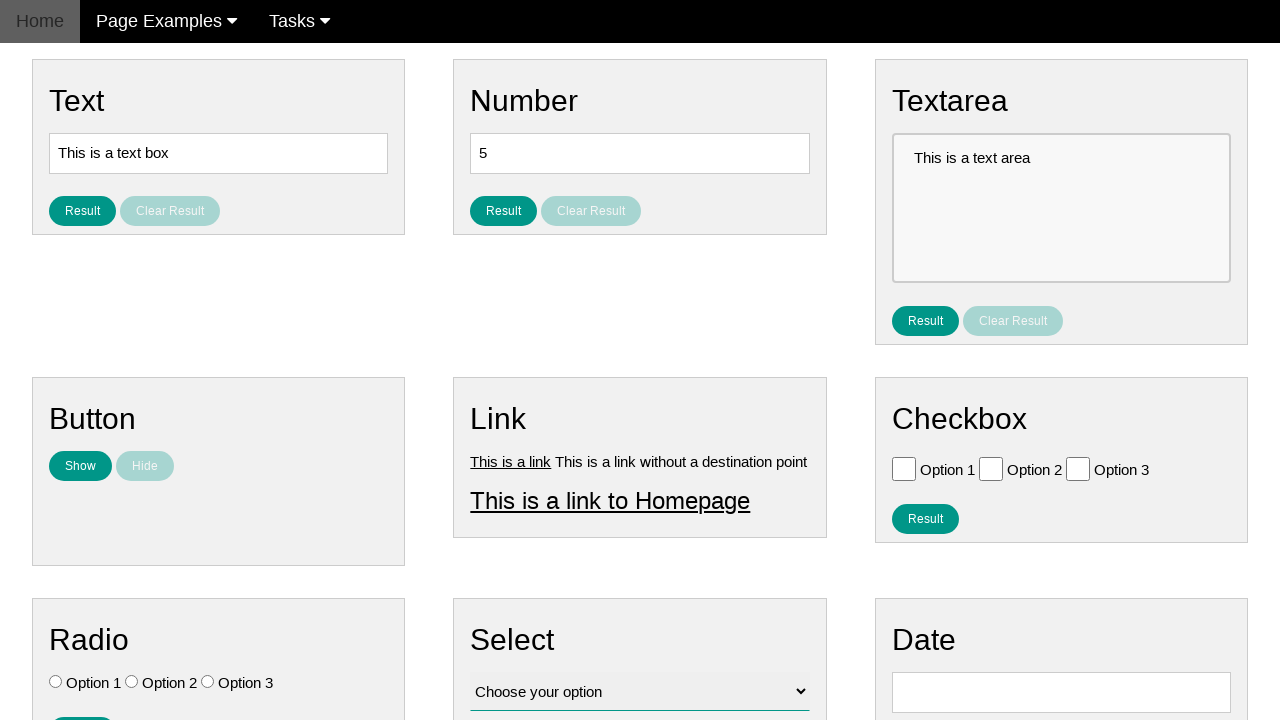

Clicked checkbox for 'Option 1' at (904, 468) on xpath=//input[@type='checkbox'][@value='Option 1']
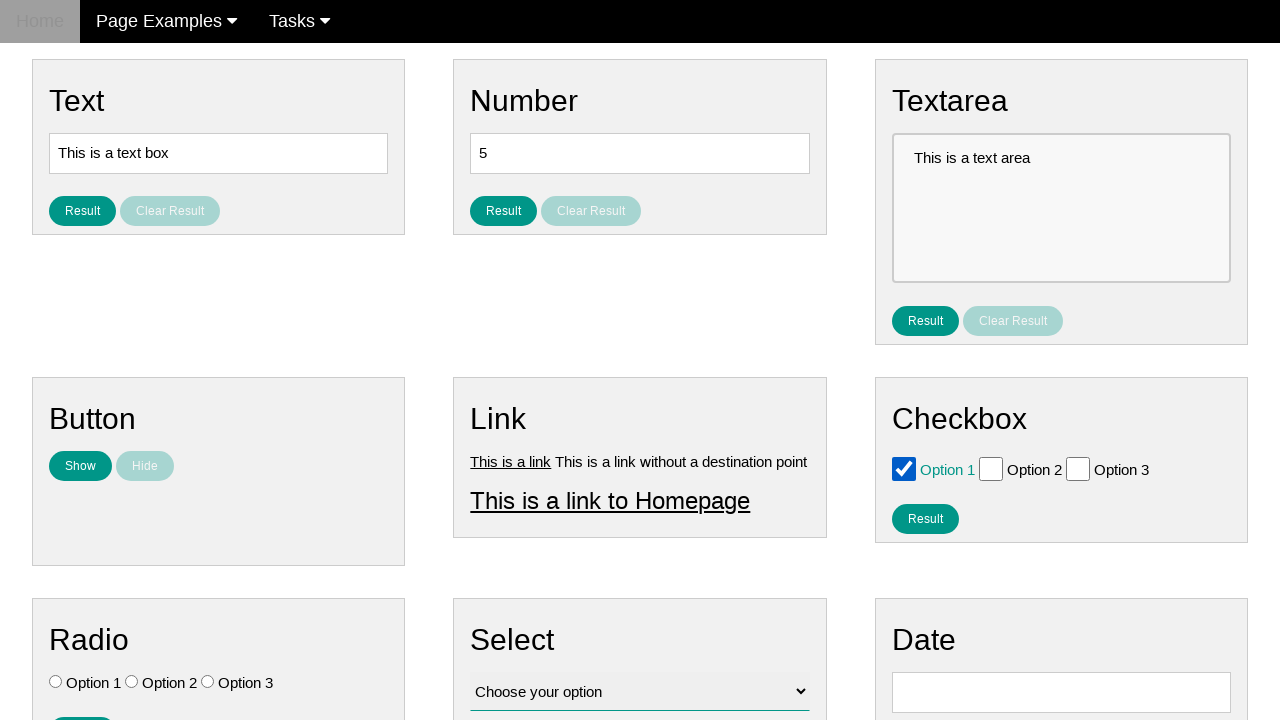

Clicked checkbox for 'Option 2' at (991, 468) on xpath=//input[@type='checkbox'][@value='Option 2']
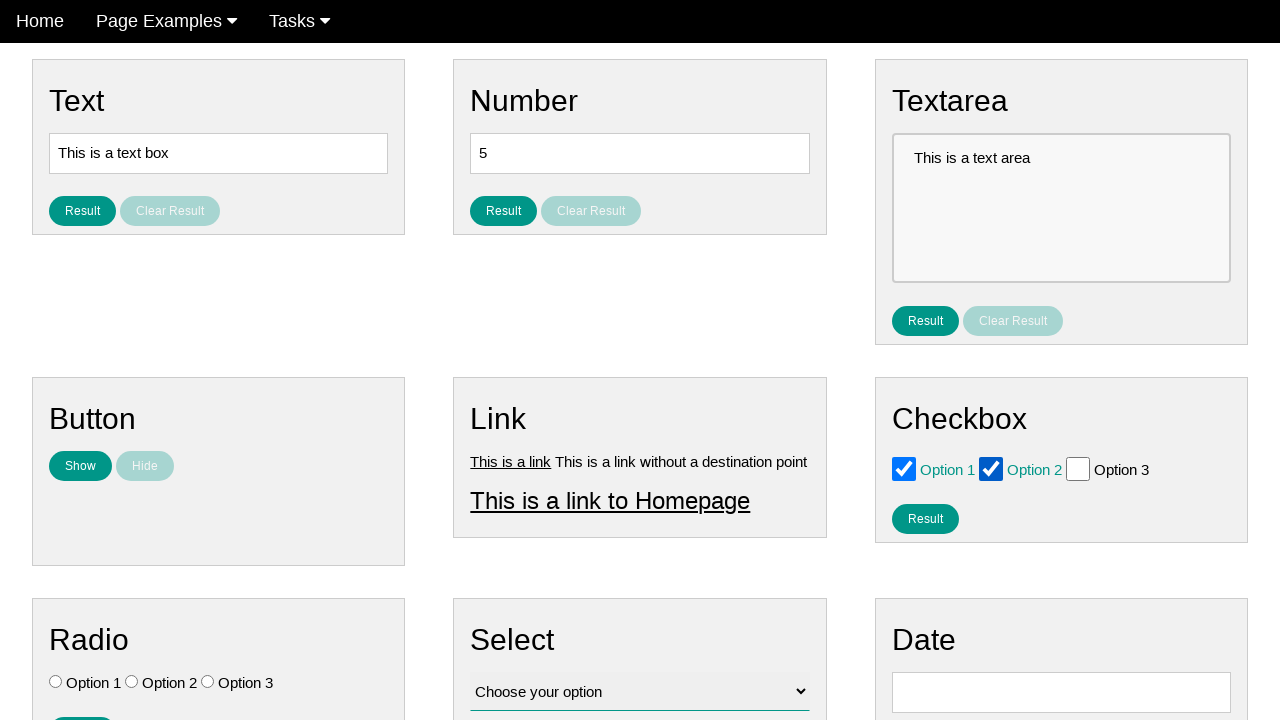

Clicked result button to display checkbox selections at (925, 518) on #result_button_checkbox
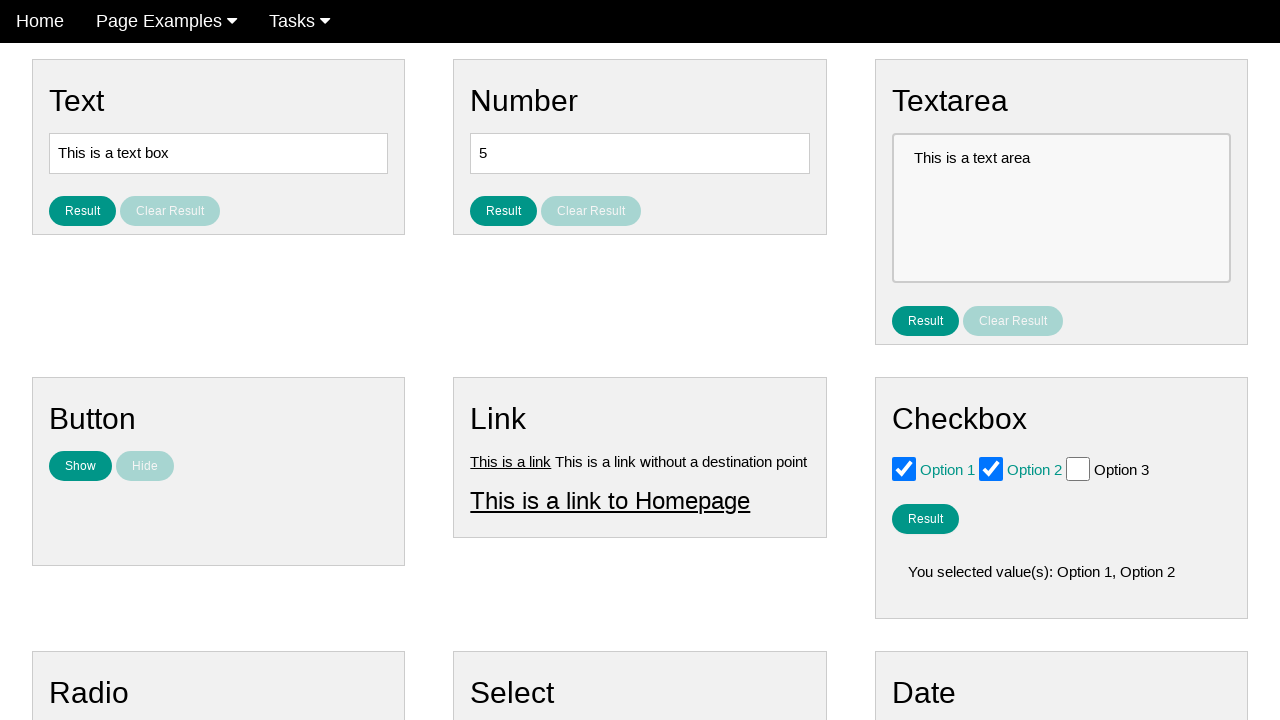

Result message appeared with checkbox selections
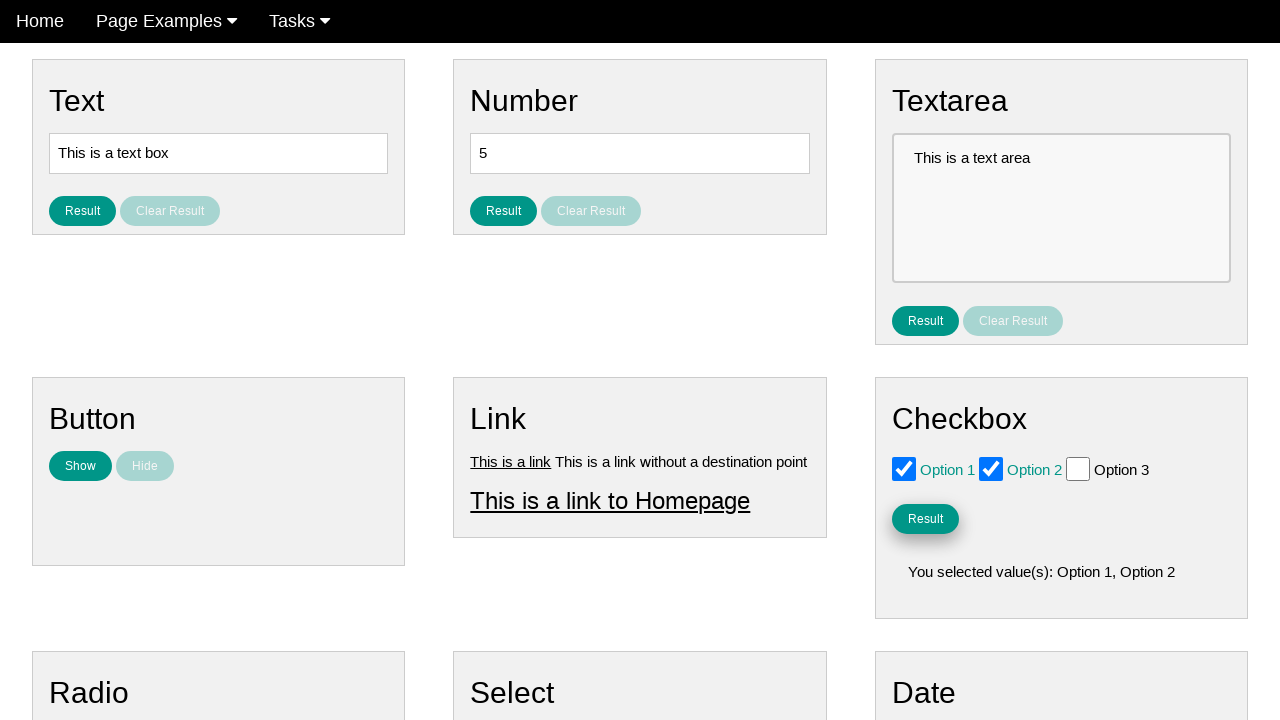

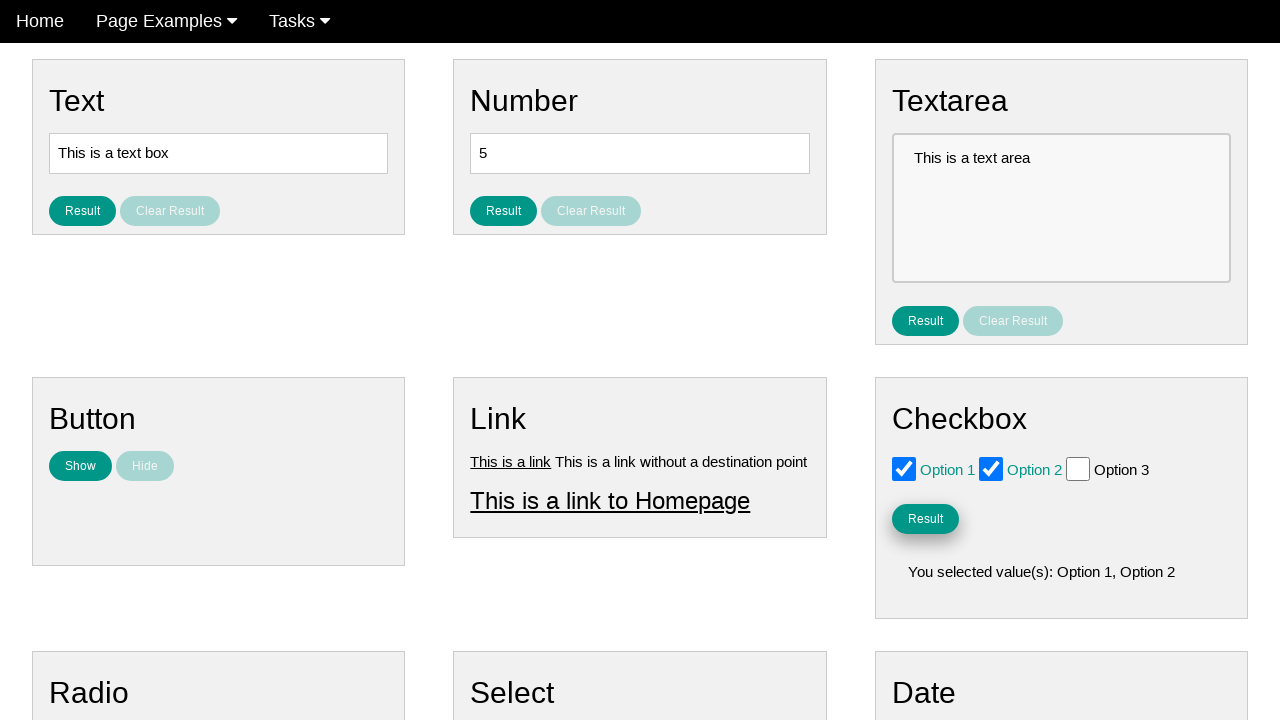